Navigates to the Tokyo University of Technology website homepage

Starting URL: https://www.teu.ac.jp/

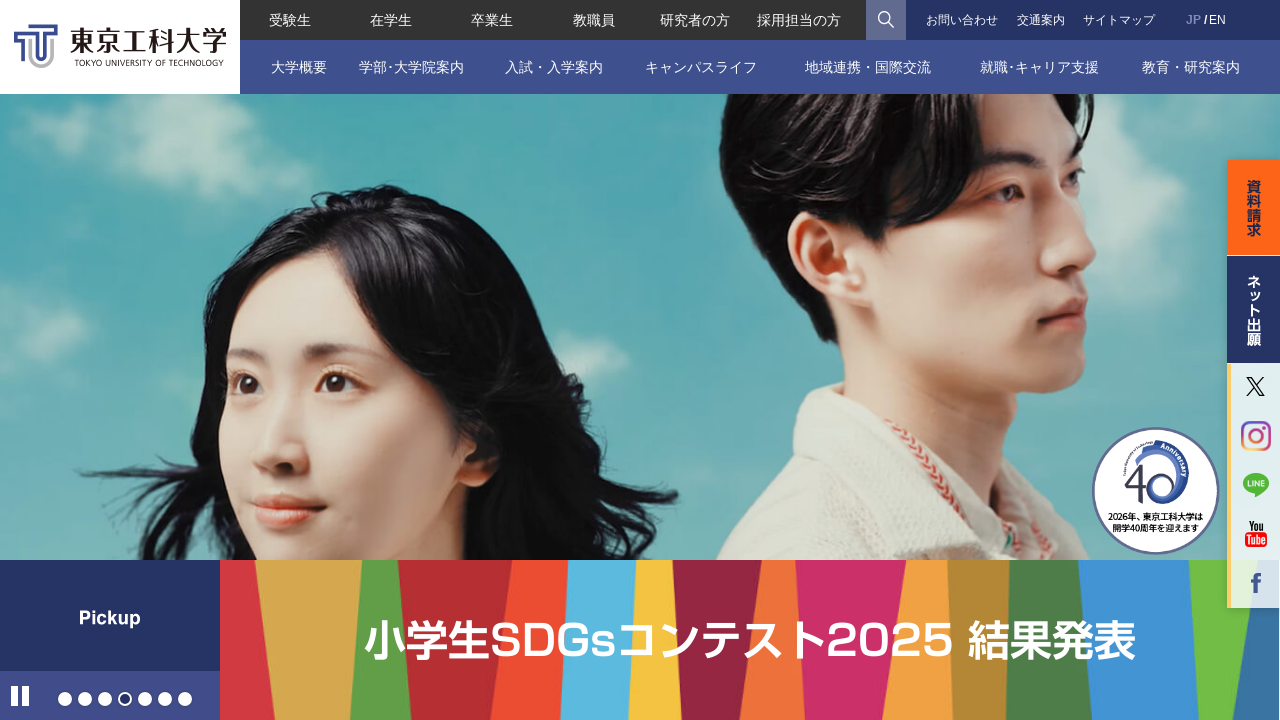

Tokyo University of Technology homepage loaded (domcontentloaded state)
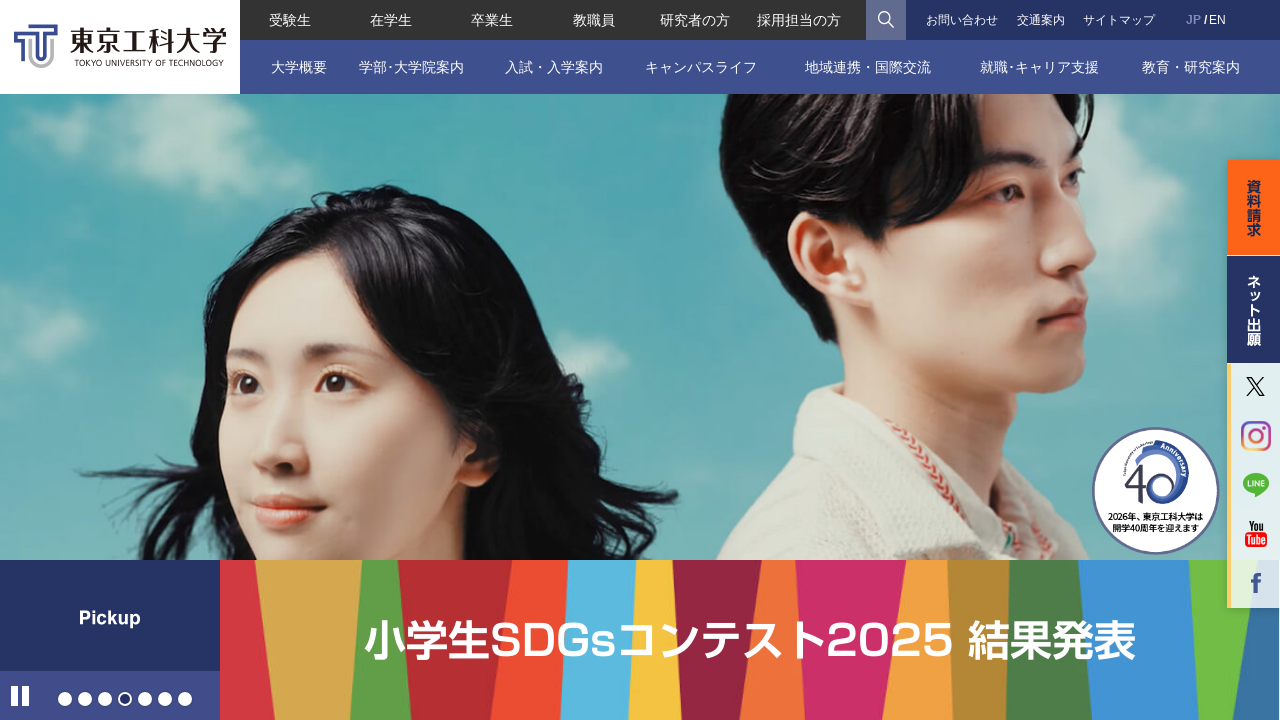

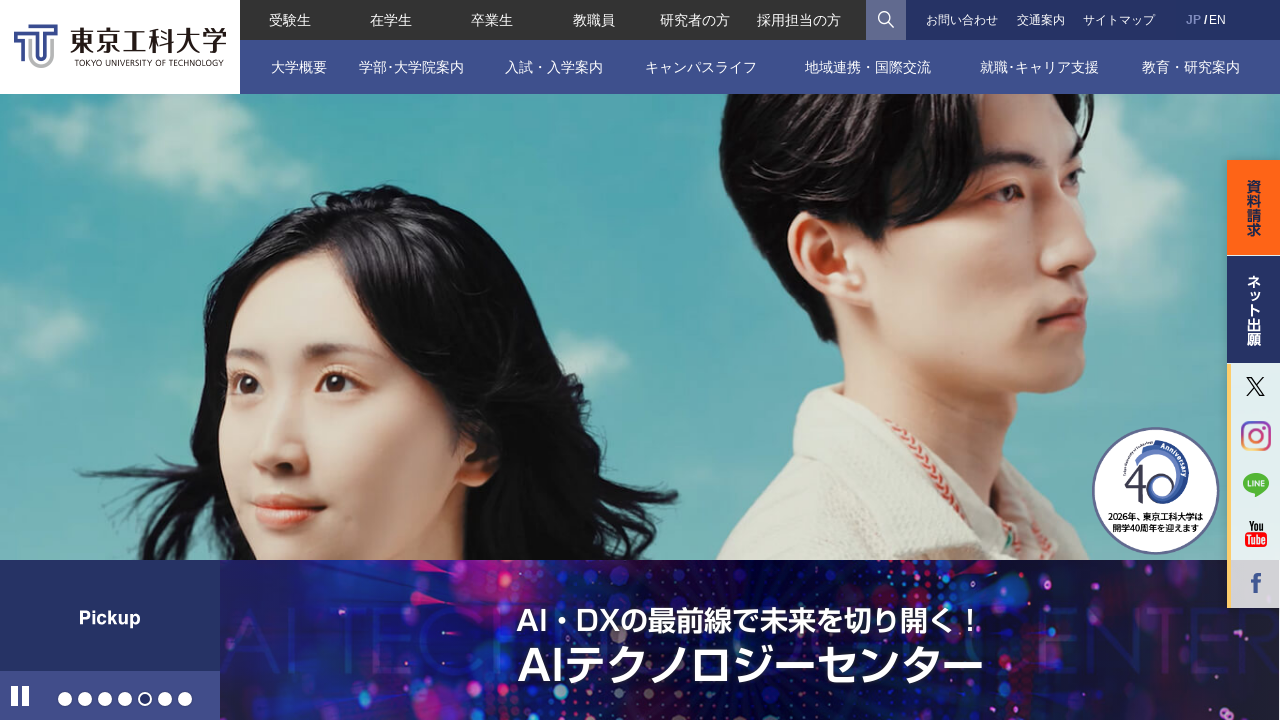